Edits all existing tasks in the todo list by double-clicking each one and changing its text

Starting URL: https://example.cypress.io/todo#/

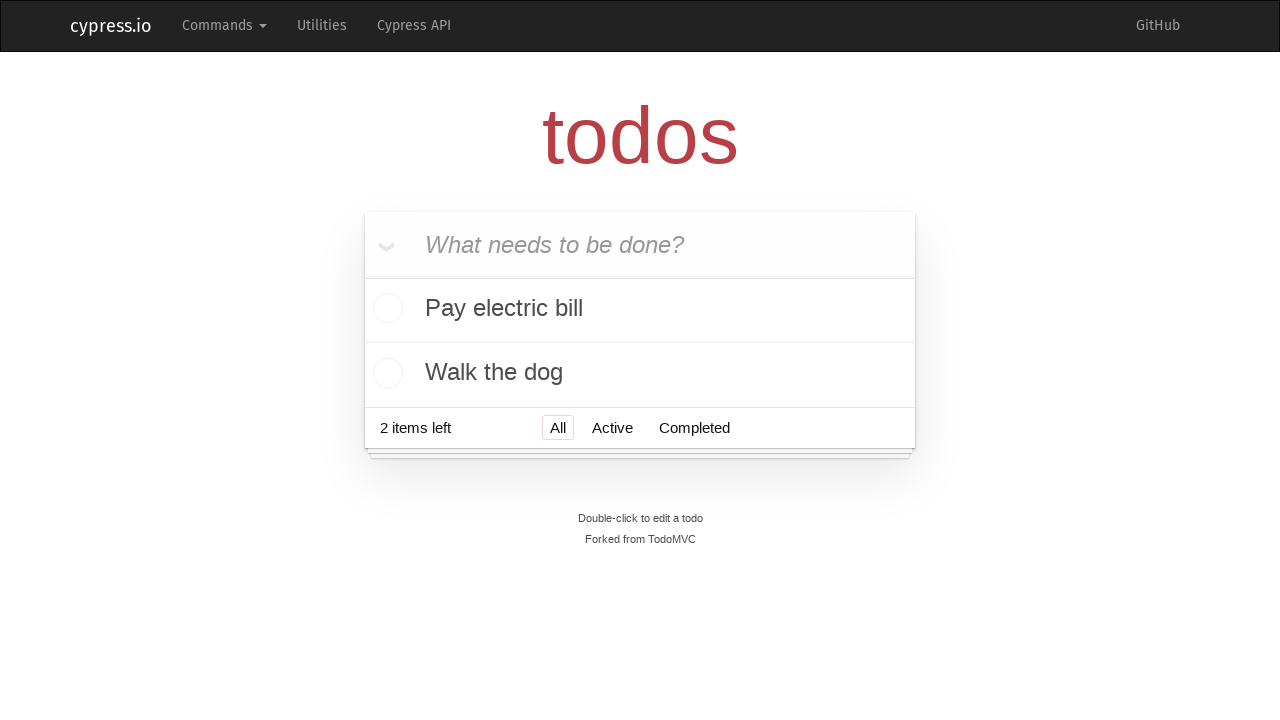

Waited for todo list tasks to load
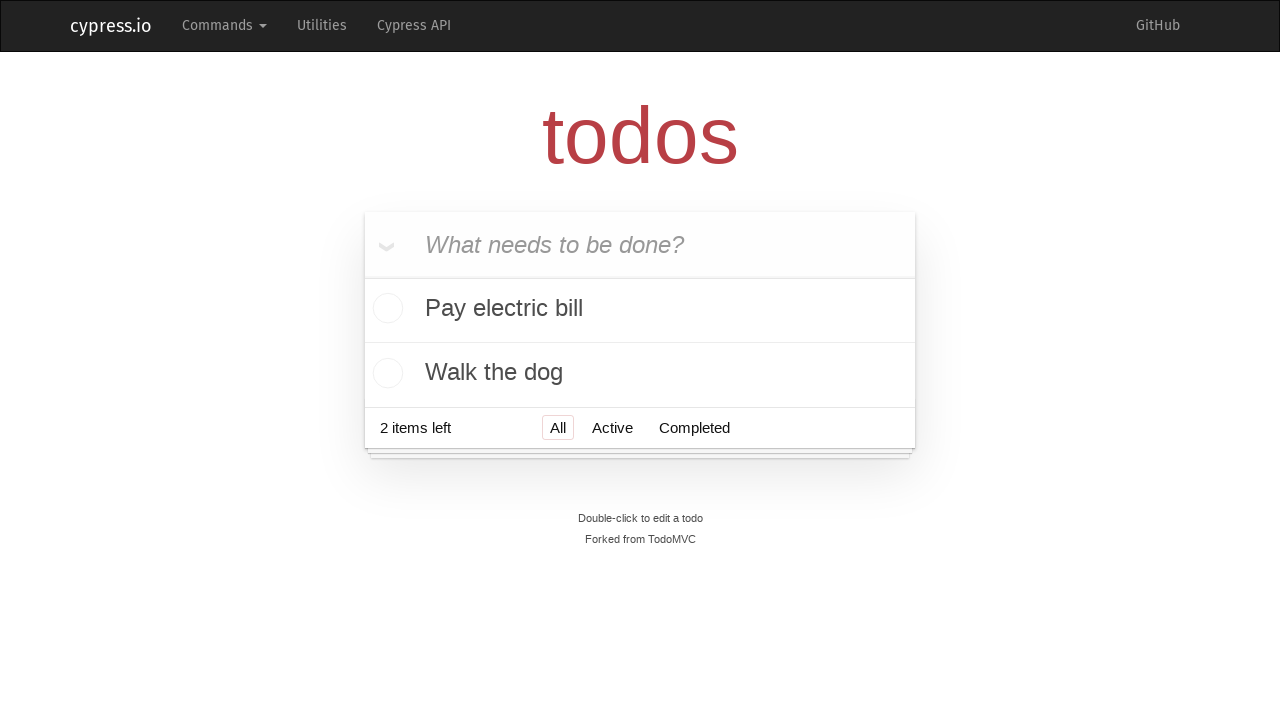

Located all task elements in the todo list
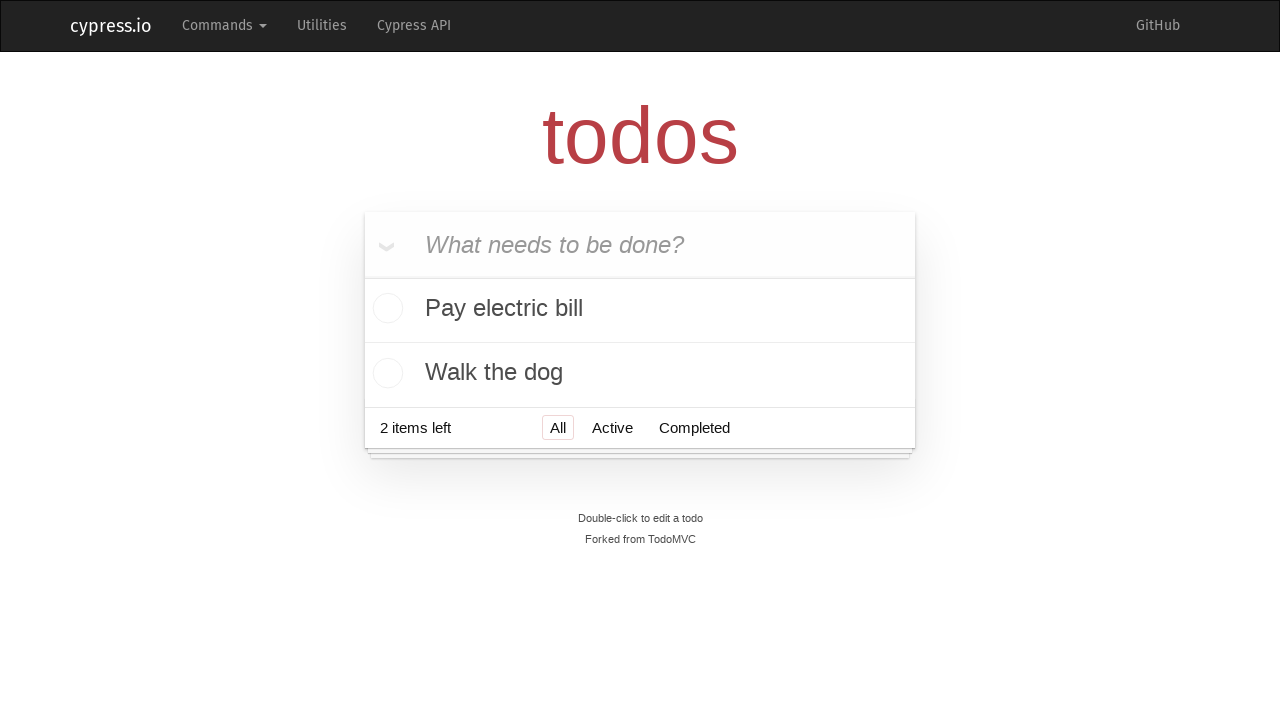

Found 2 tasks to edit
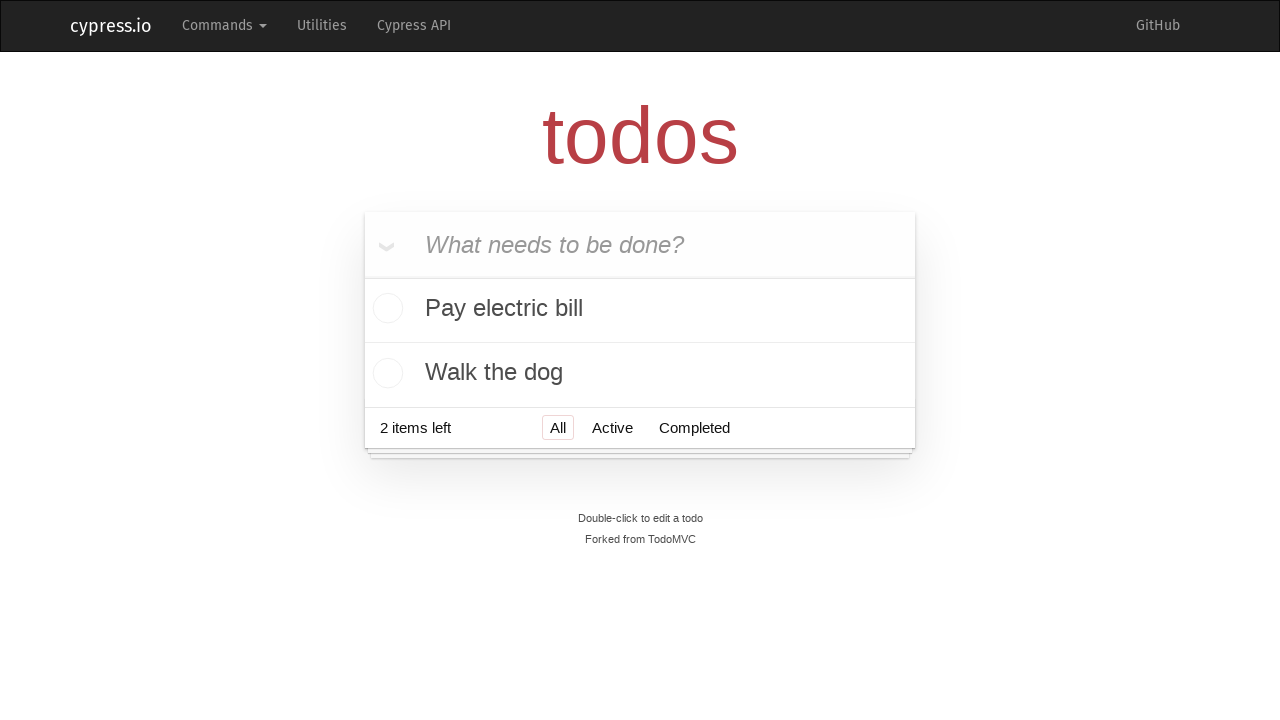

Double-clicked task 1 to enter edit mode at (640, 308) on ul.todo-list li >> nth=0 >> label
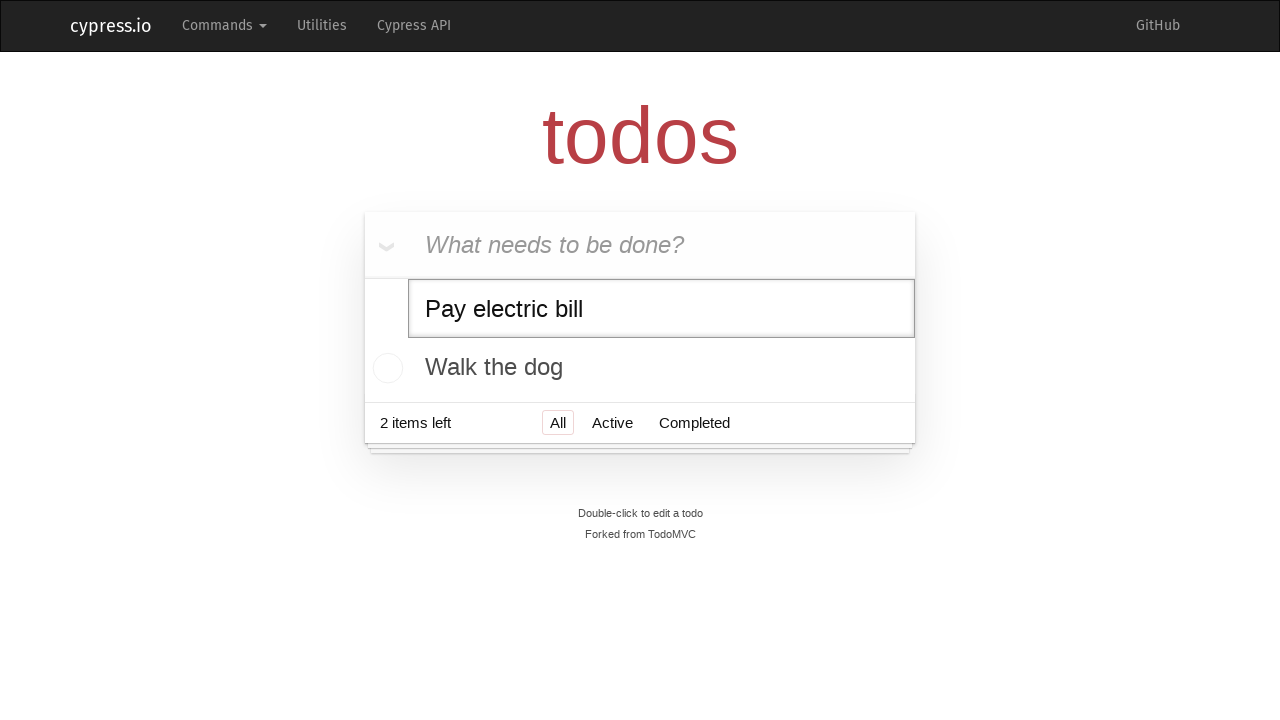

Located edit input field for task 1
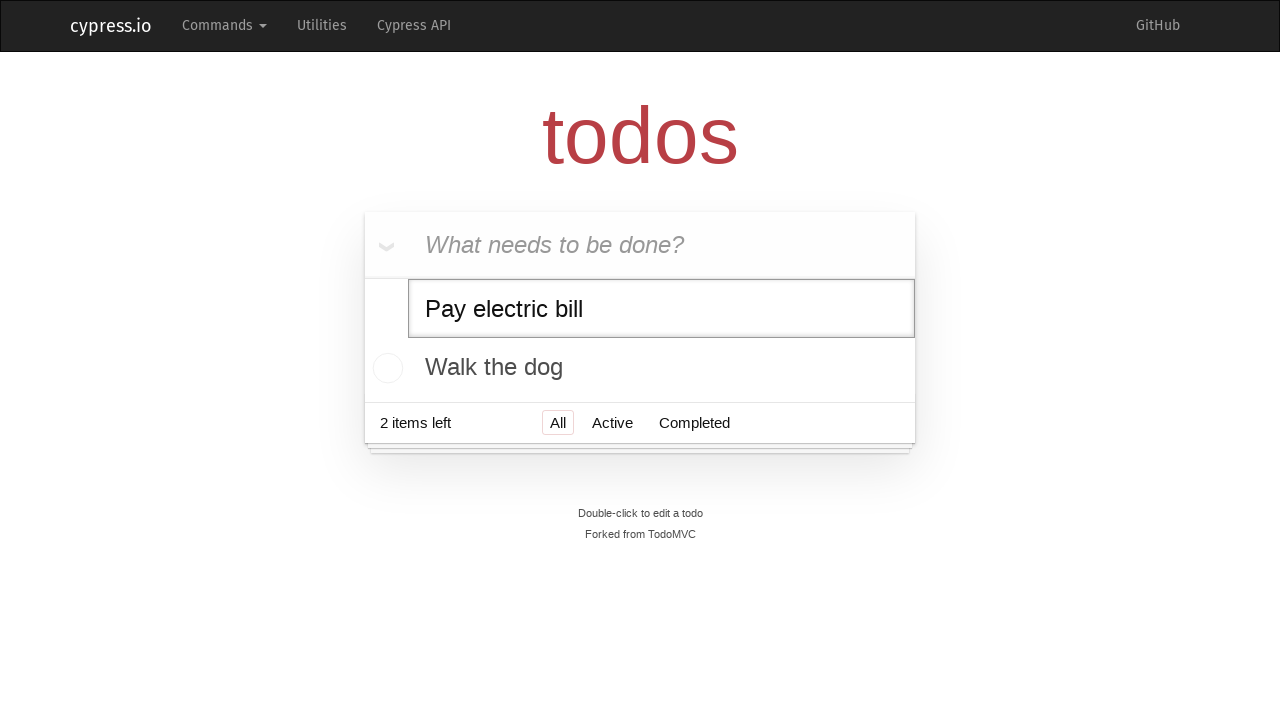

Cleared the text in task 1 edit field on ul.todo-list li.editing input.edit
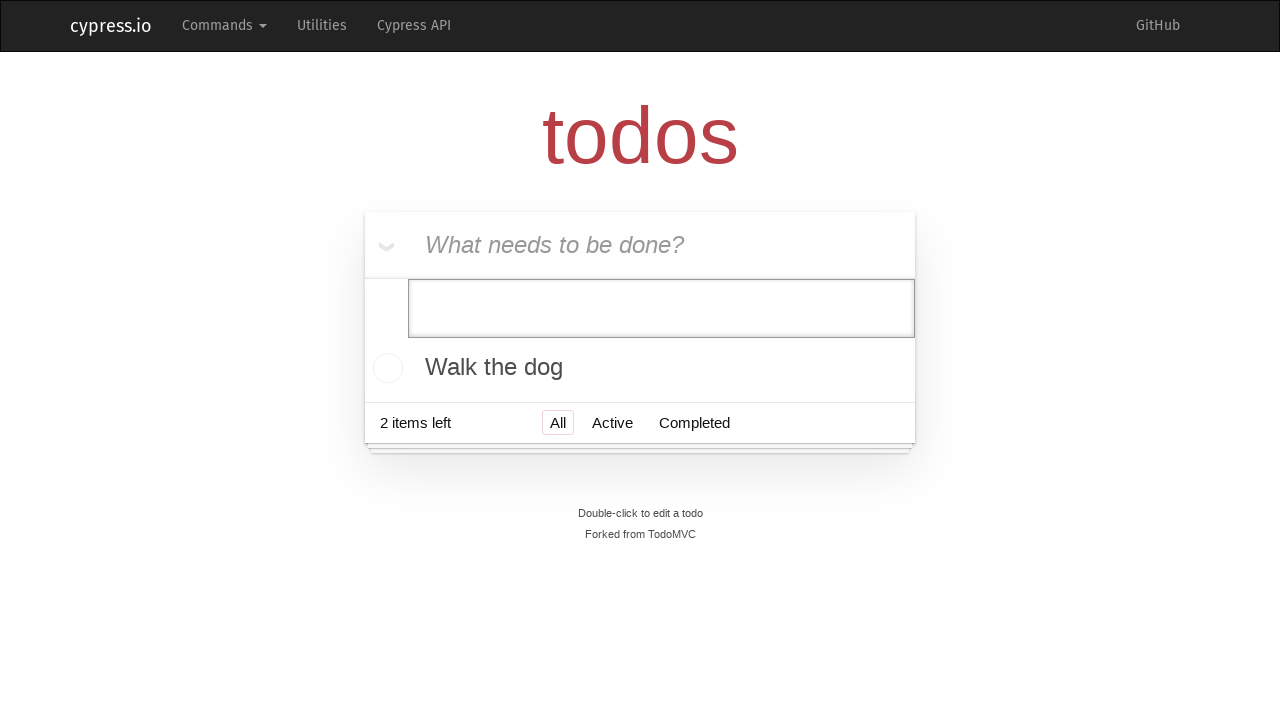

Filled task 1 with new text on ul.todo-list li.editing input.edit
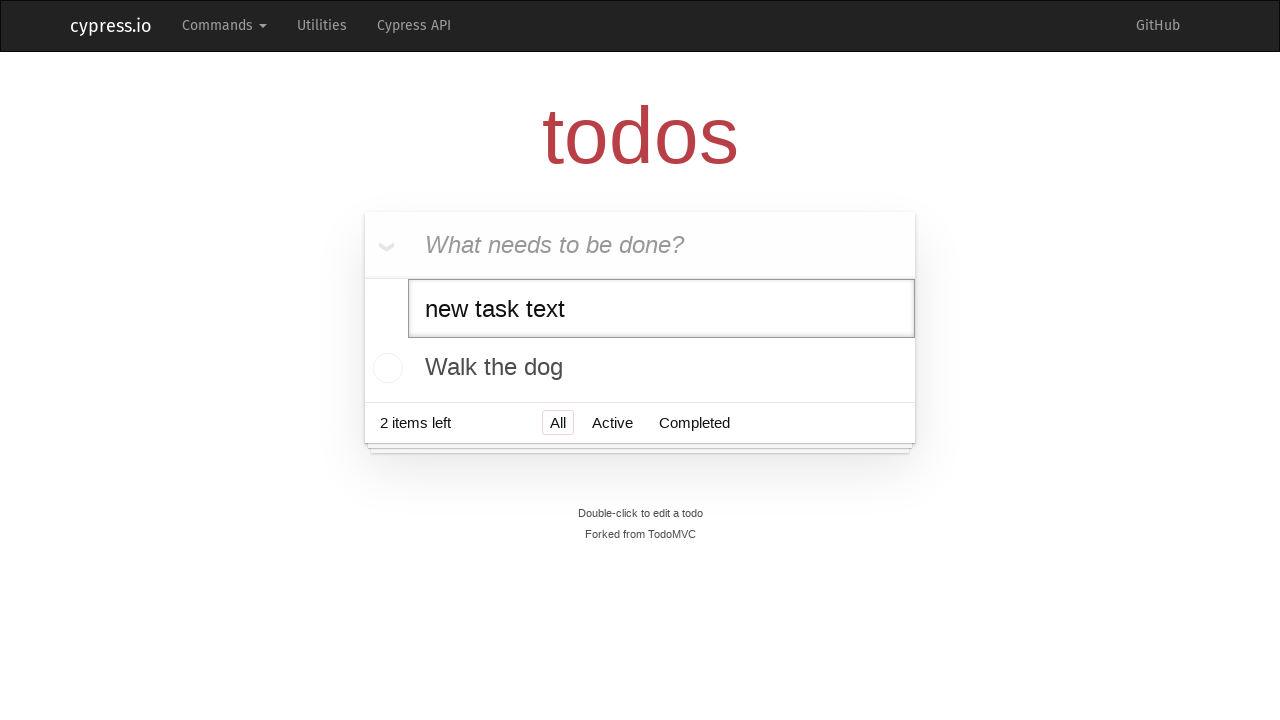

Clicked header to save and exit edit mode for task 1 at (640, 136) on header h1
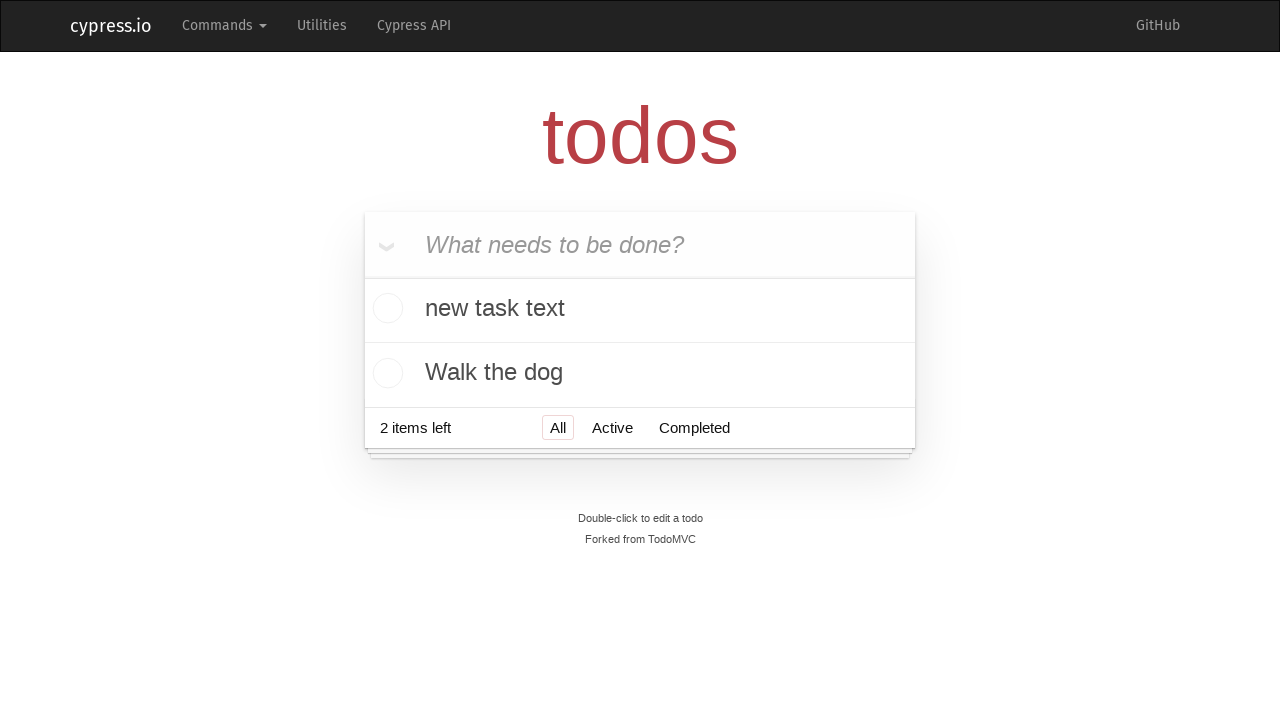

Waited for UI to update after editing task 1
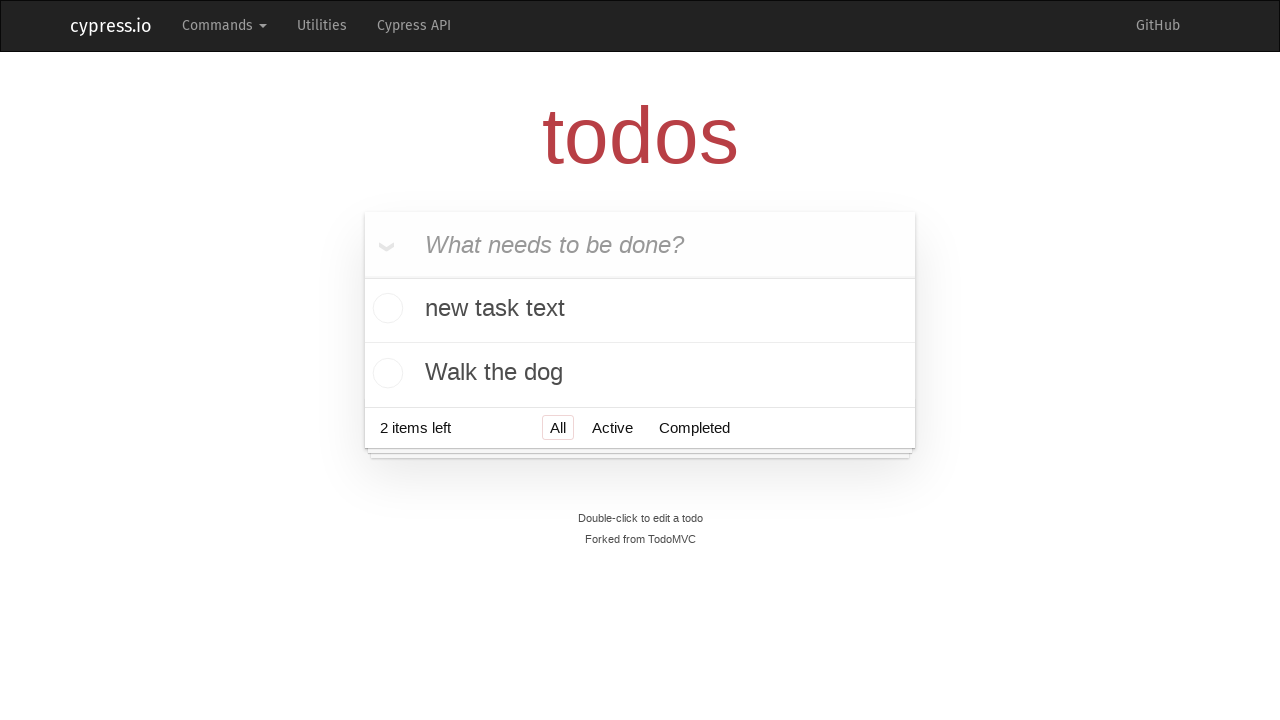

Double-clicked task 2 to enter edit mode at (640, 373) on ul.todo-list li >> nth=1 >> label
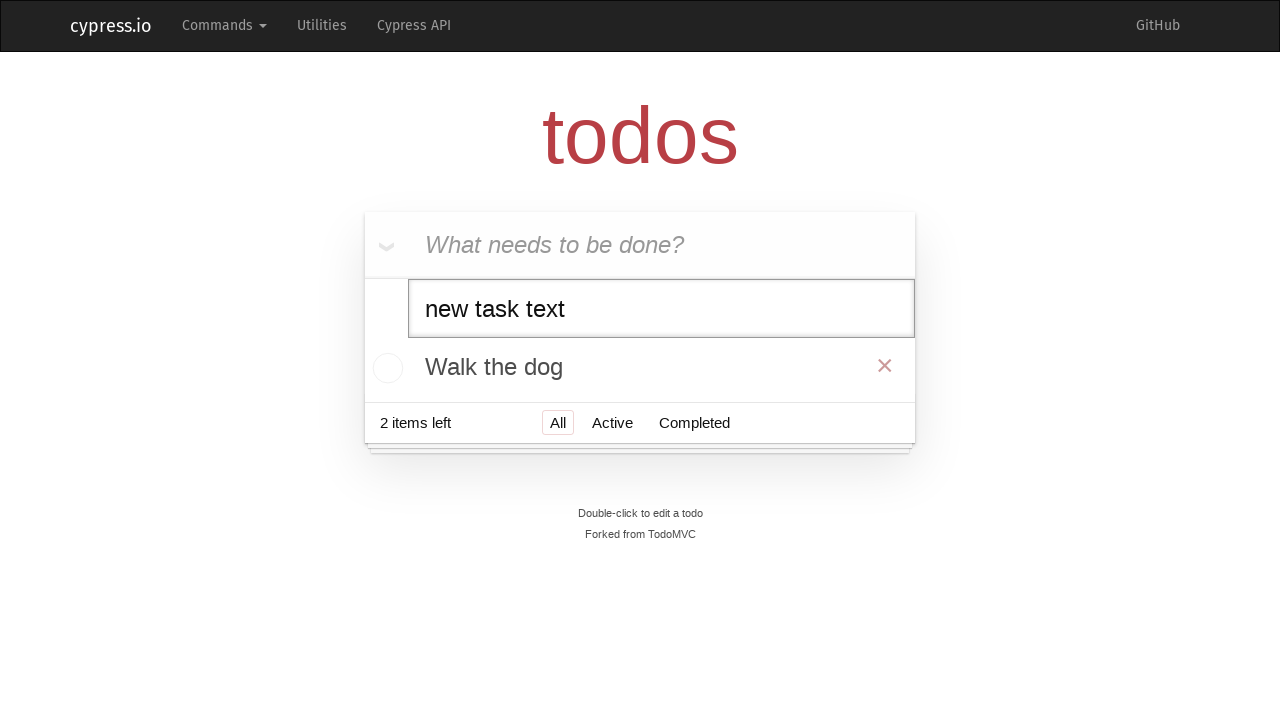

Located edit input field for task 2
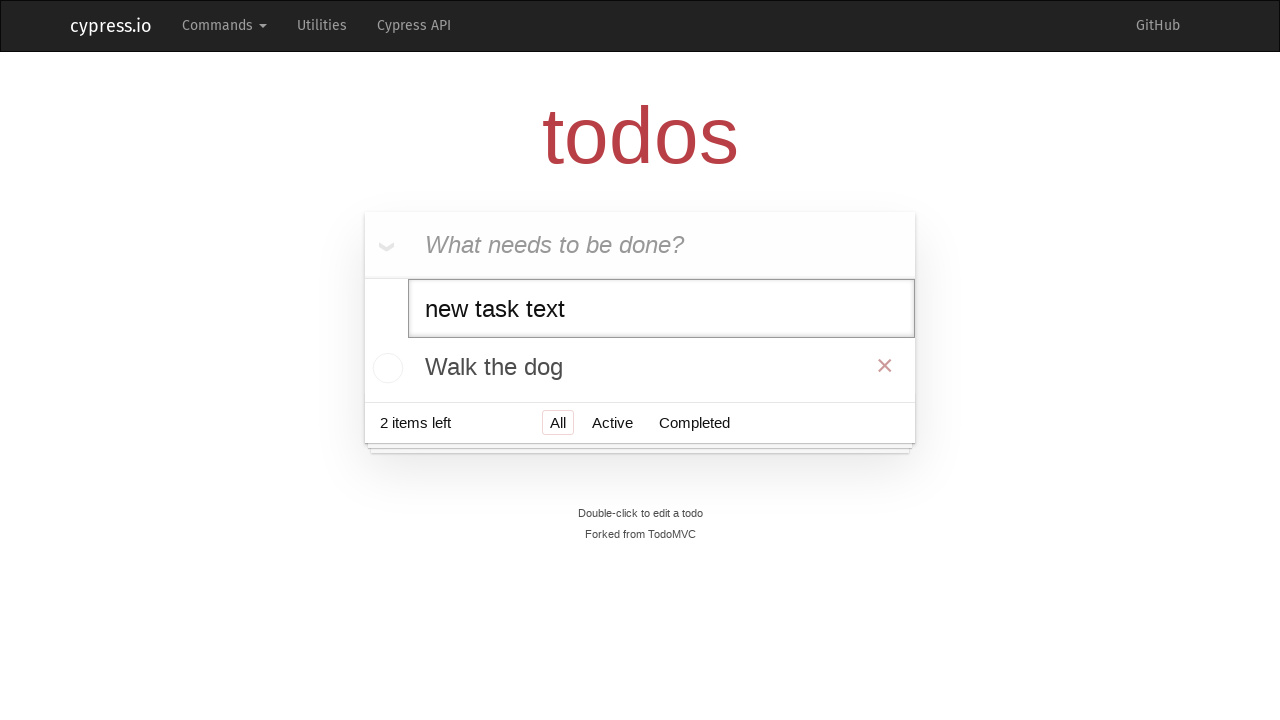

Cleared the text in task 2 edit field on ul.todo-list li.editing input.edit
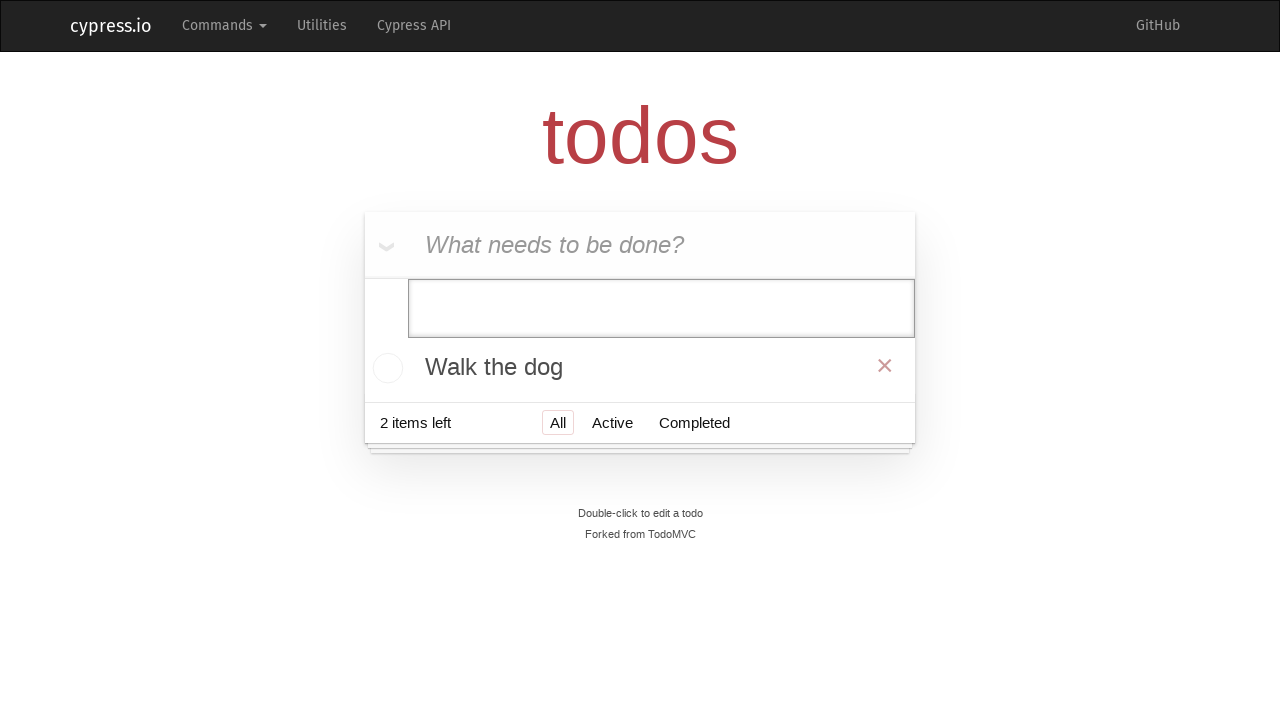

Filled task 2 with new text on ul.todo-list li.editing input.edit
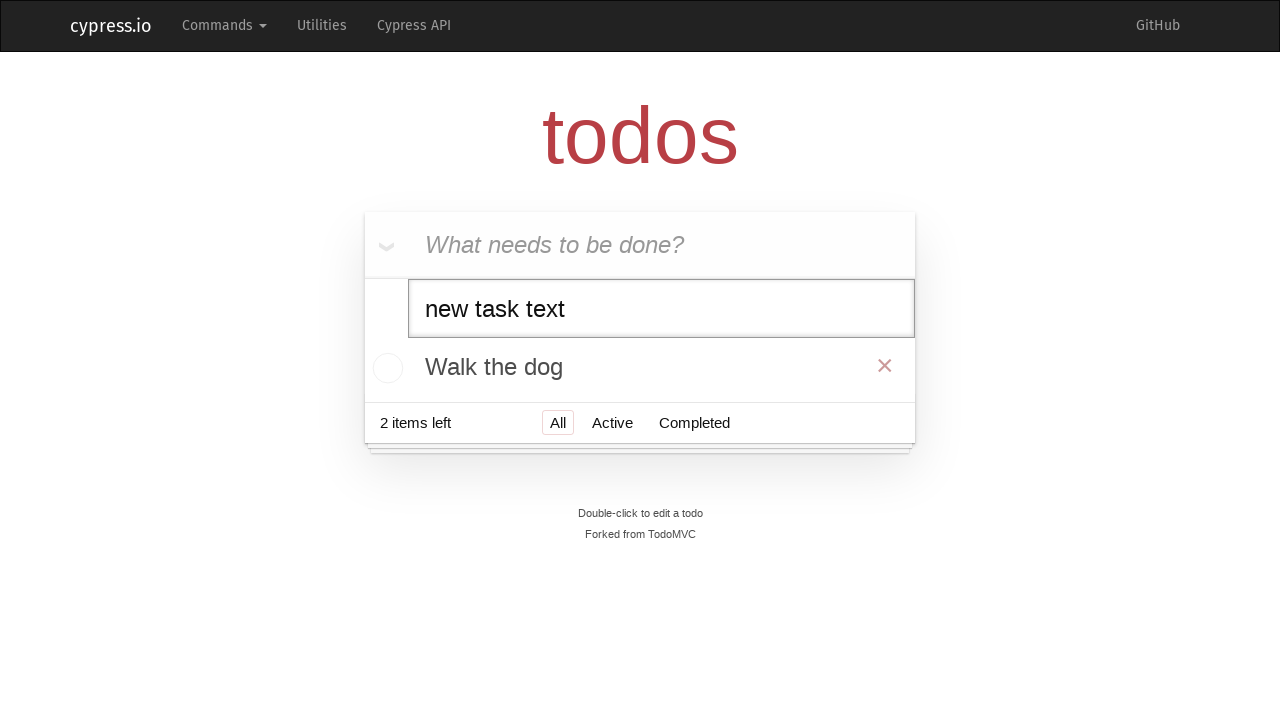

Clicked header to save and exit edit mode for task 2 at (640, 136) on header h1
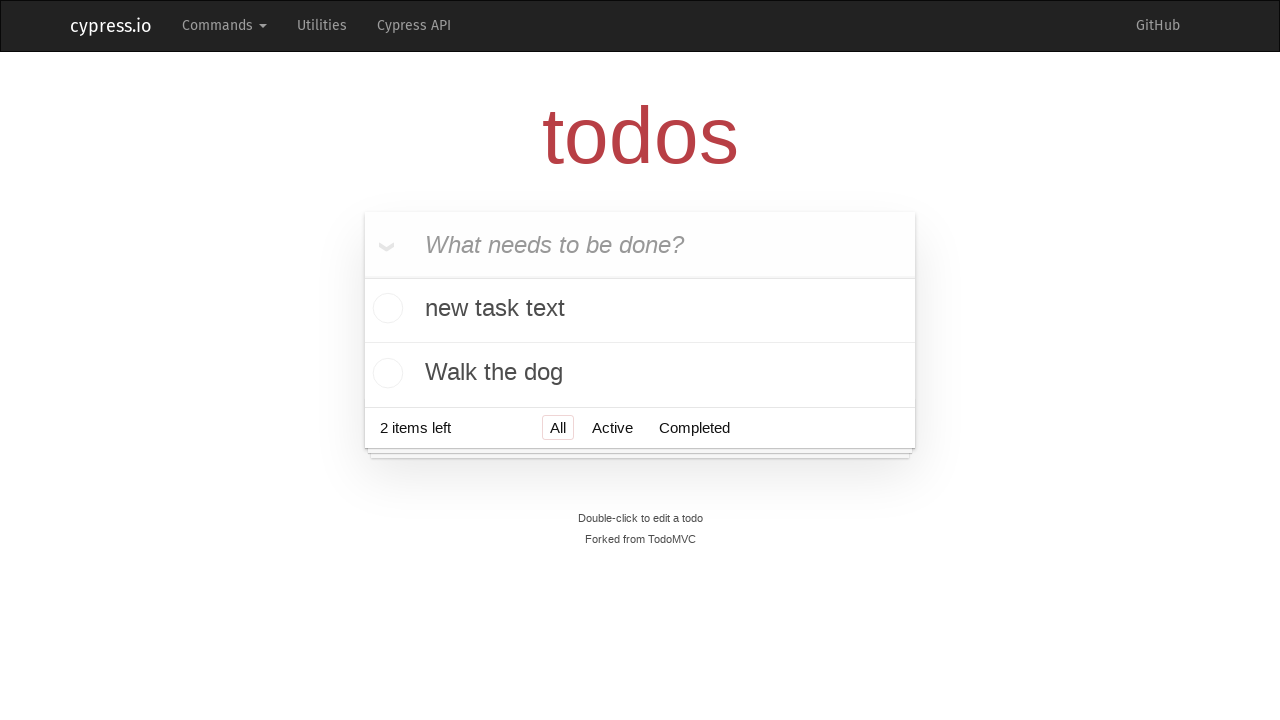

Waited for UI to update after editing task 2
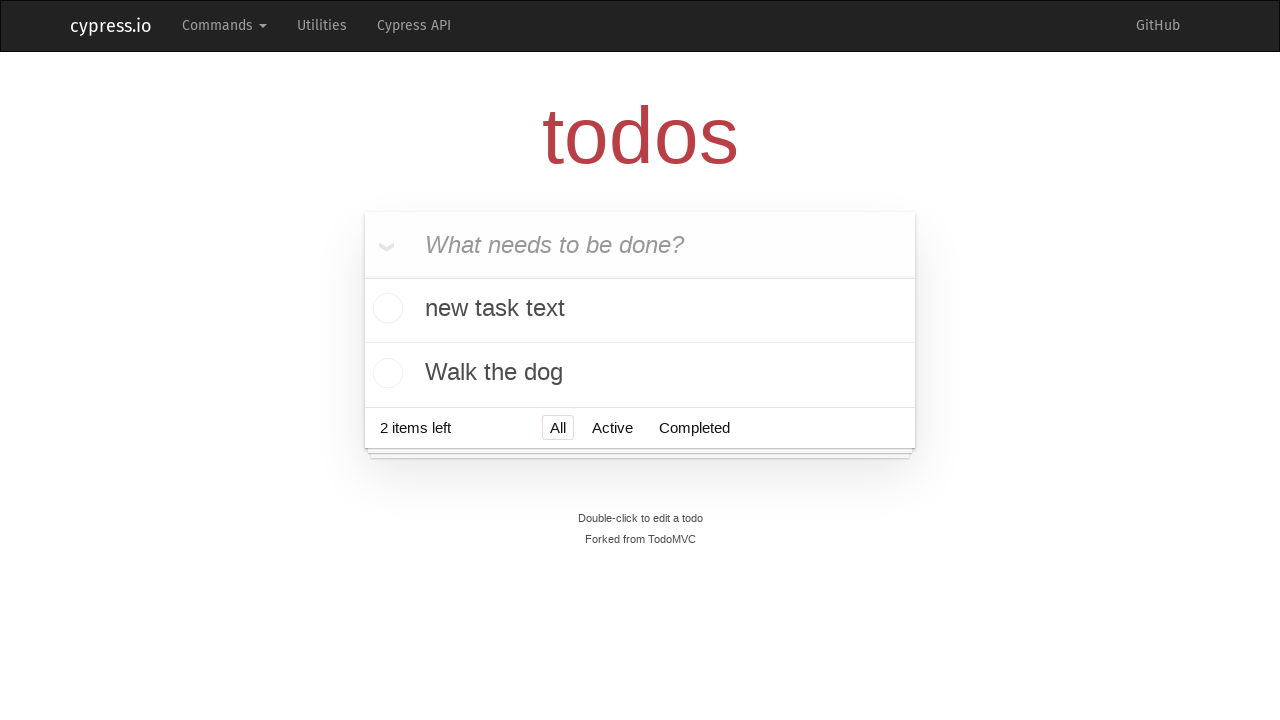

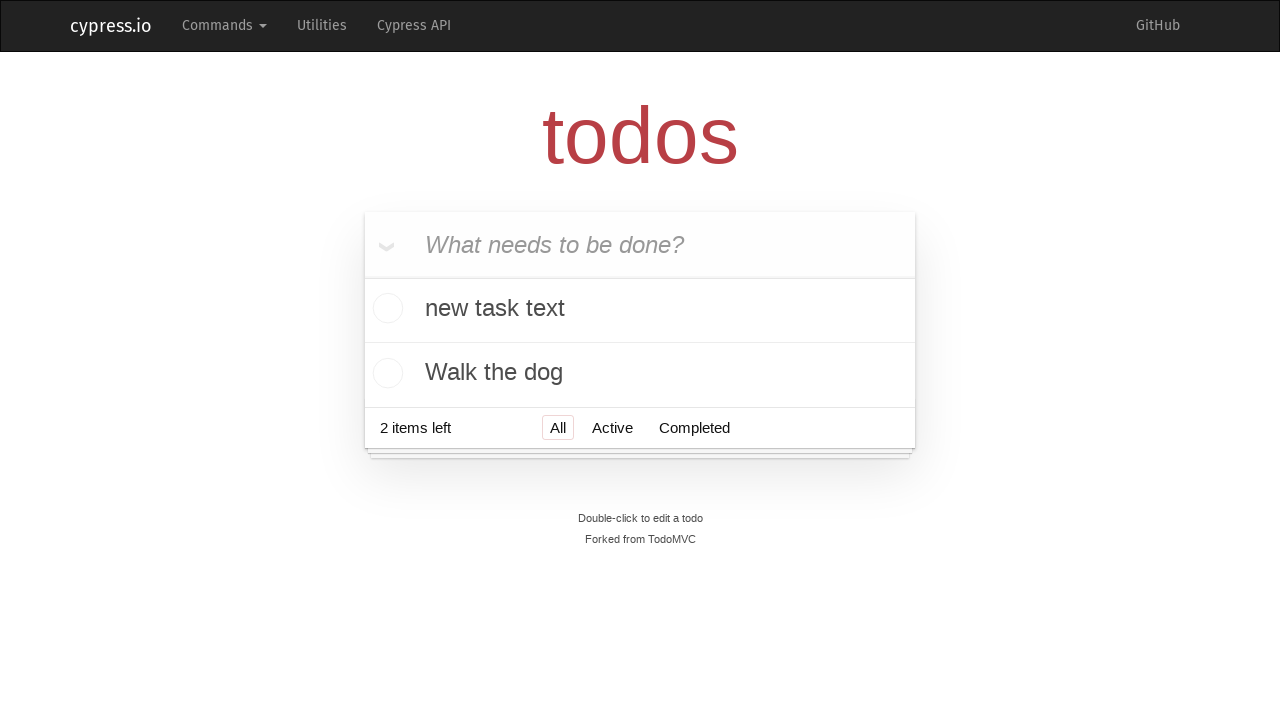